Tests a dynamic wait scenario by clicking a button and verifying that a paragraph element appears with the expected Polish text "Dopiero się pojawiłem!"

Starting URL: https://testeroprogramowania.github.io/selenium/wait2.html

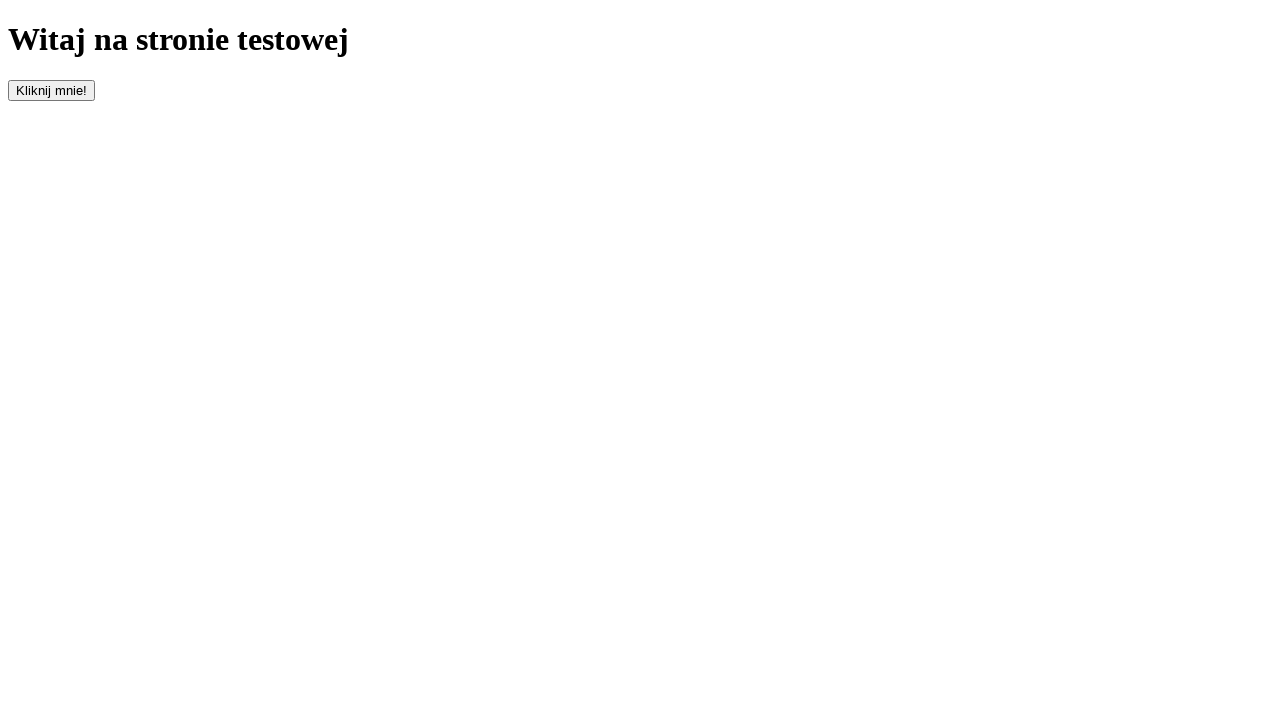

Navigated to the dynamic wait test page
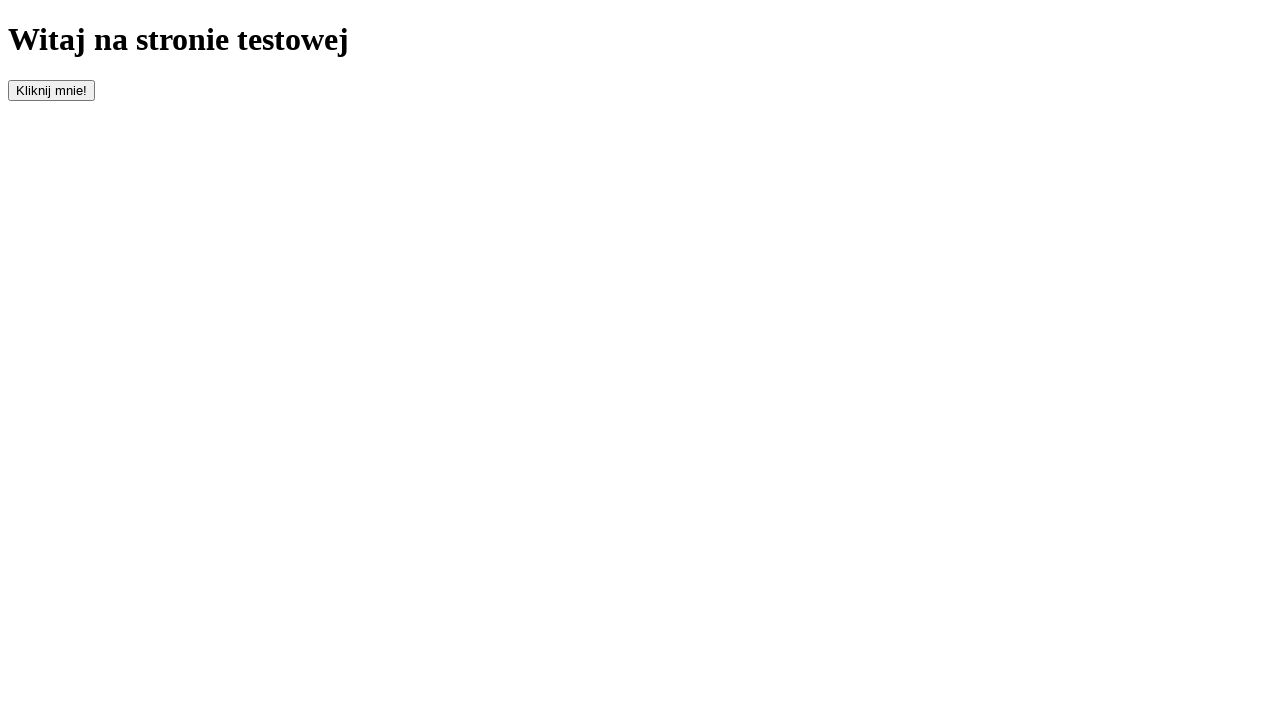

Clicked the button with id 'clickOnMe' to trigger paragraph appearance at (52, 90) on #clickOnMe
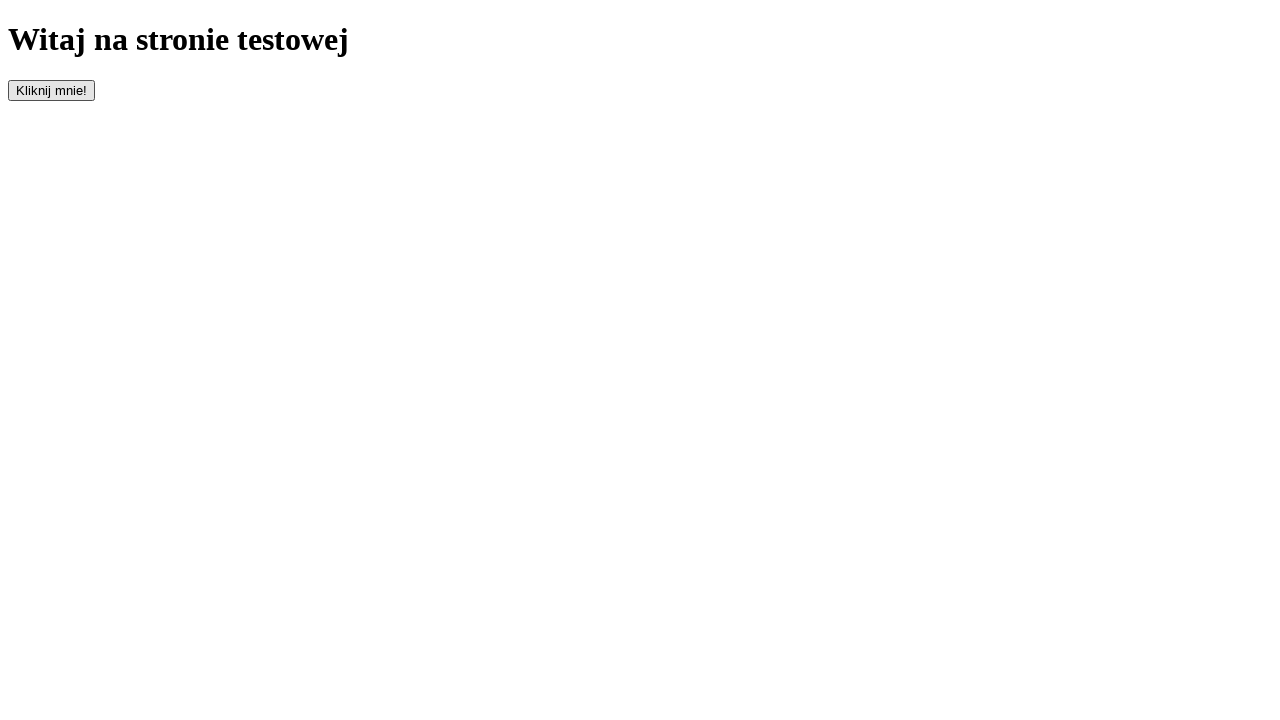

Waited for paragraph element to appear in the DOM
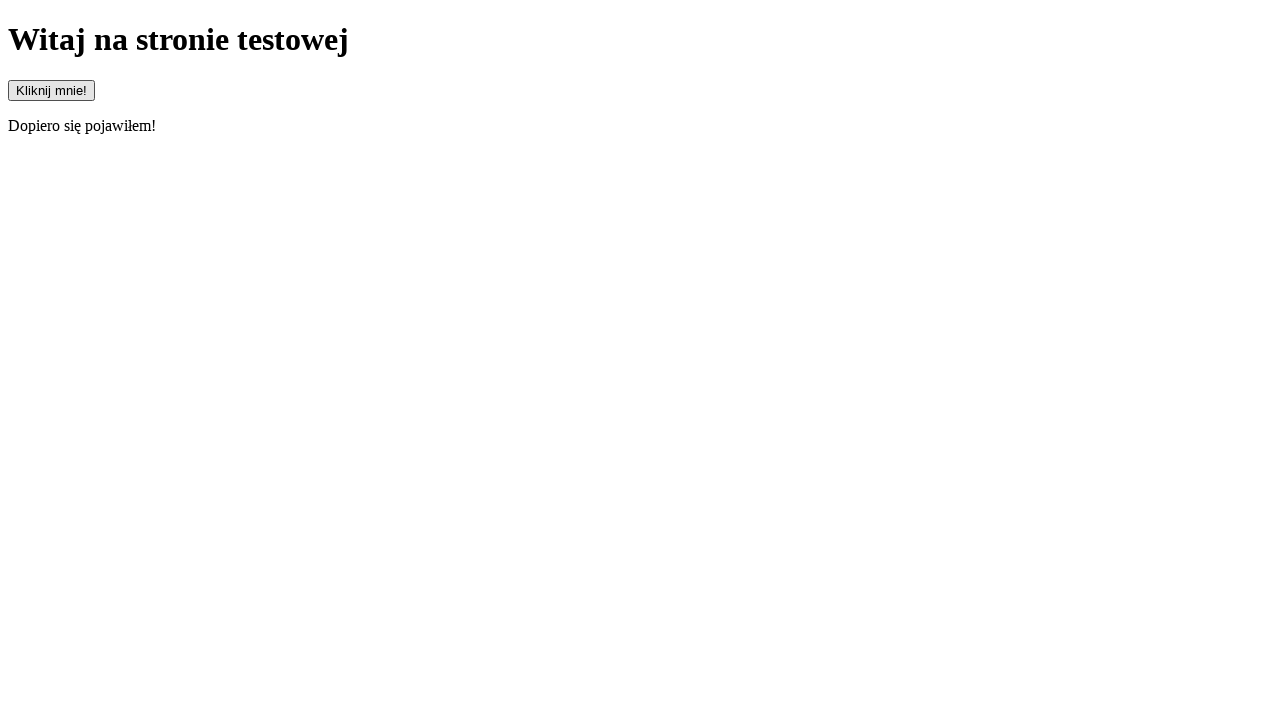

Verified that paragraph element is visible
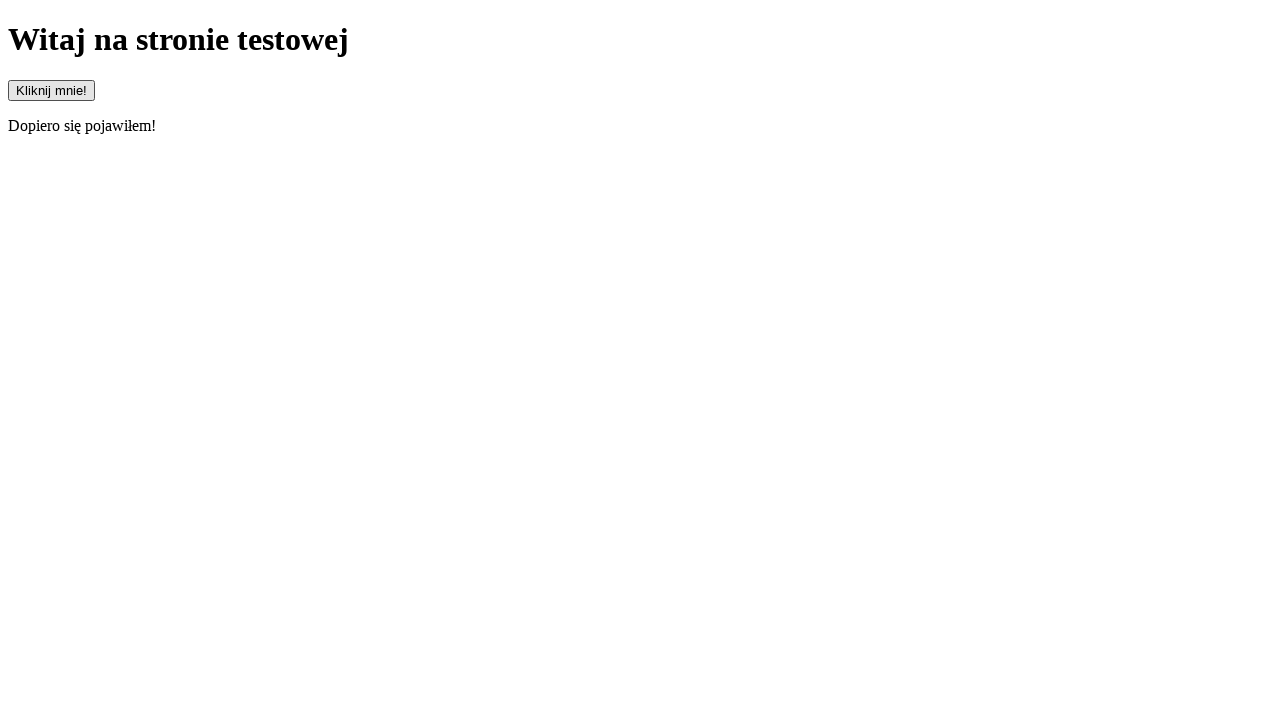

Retrieved text content from paragraph element
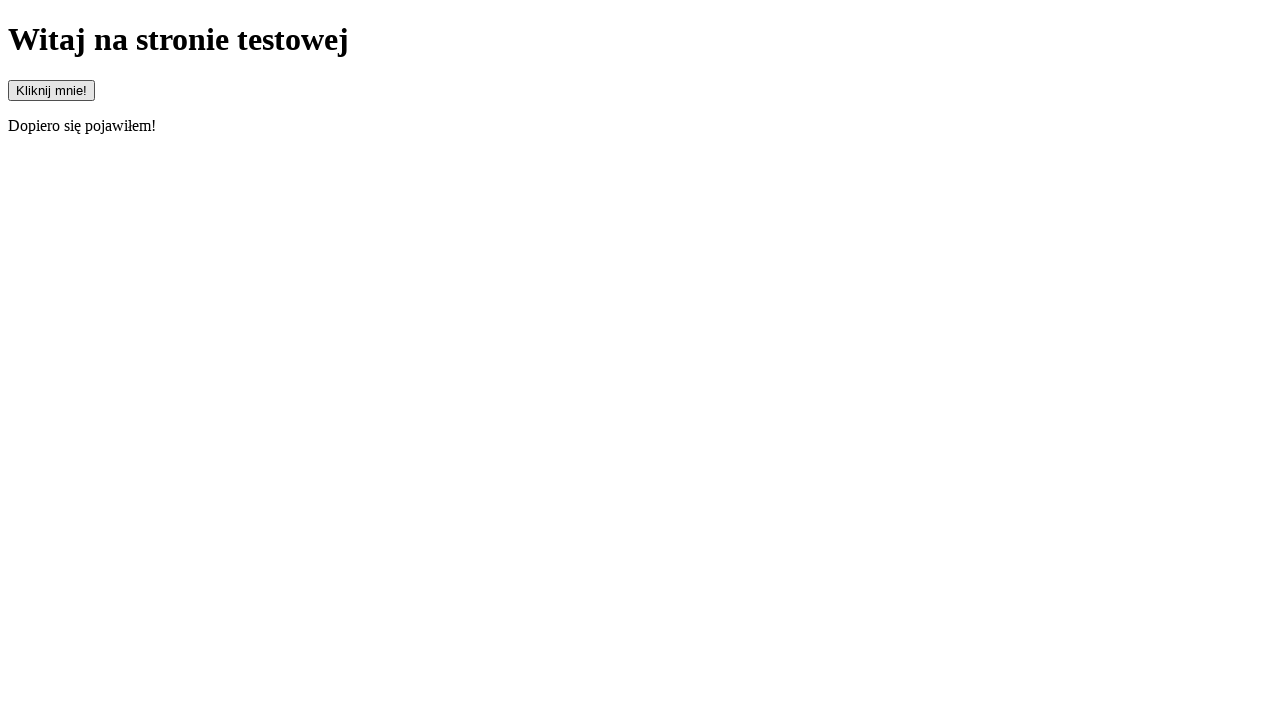

Verified that paragraph text starts with 'Dopiero'
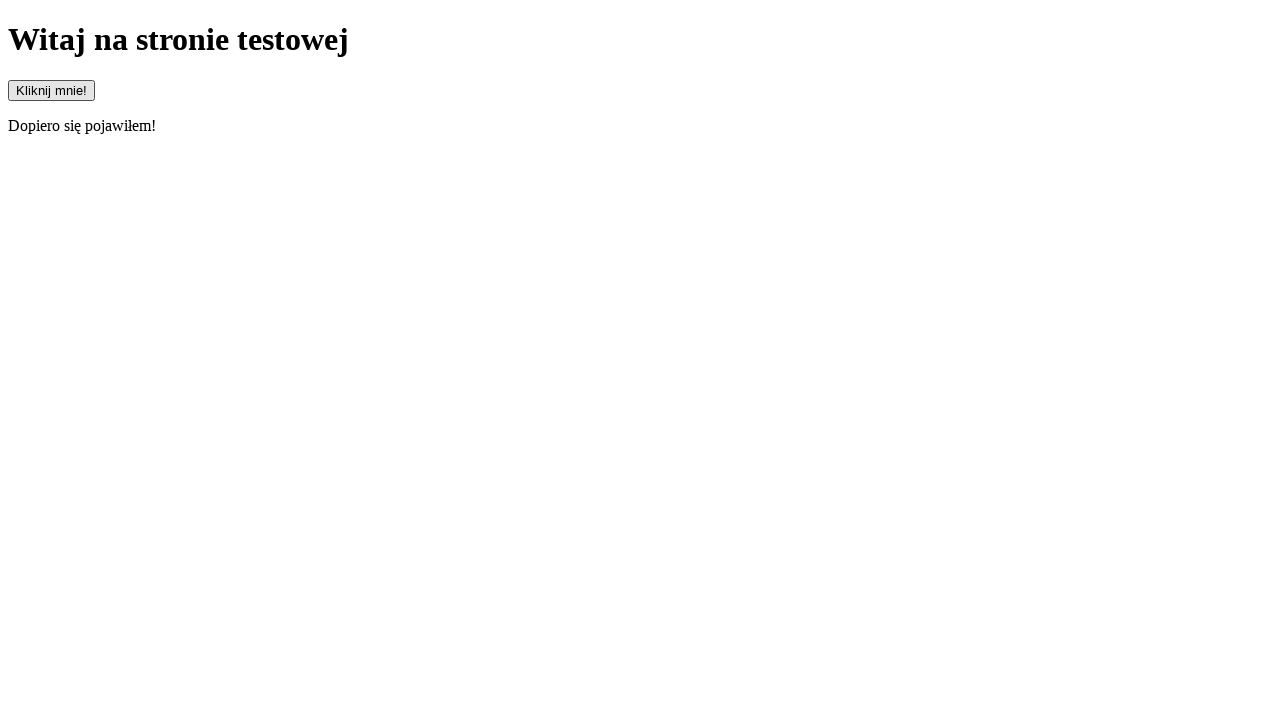

Verified that paragraph text does not start with 'Pojawiłem'
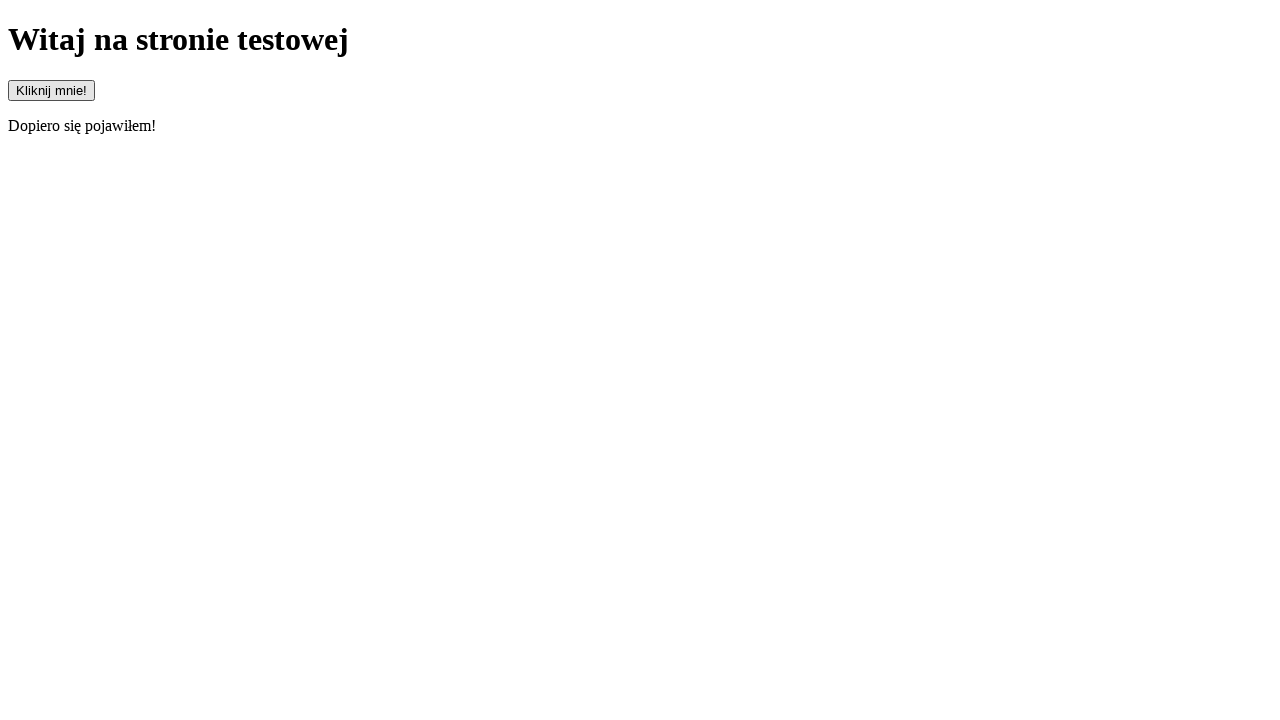

Verified that paragraph text exactly matches 'Dopiero się pojawiłem!'
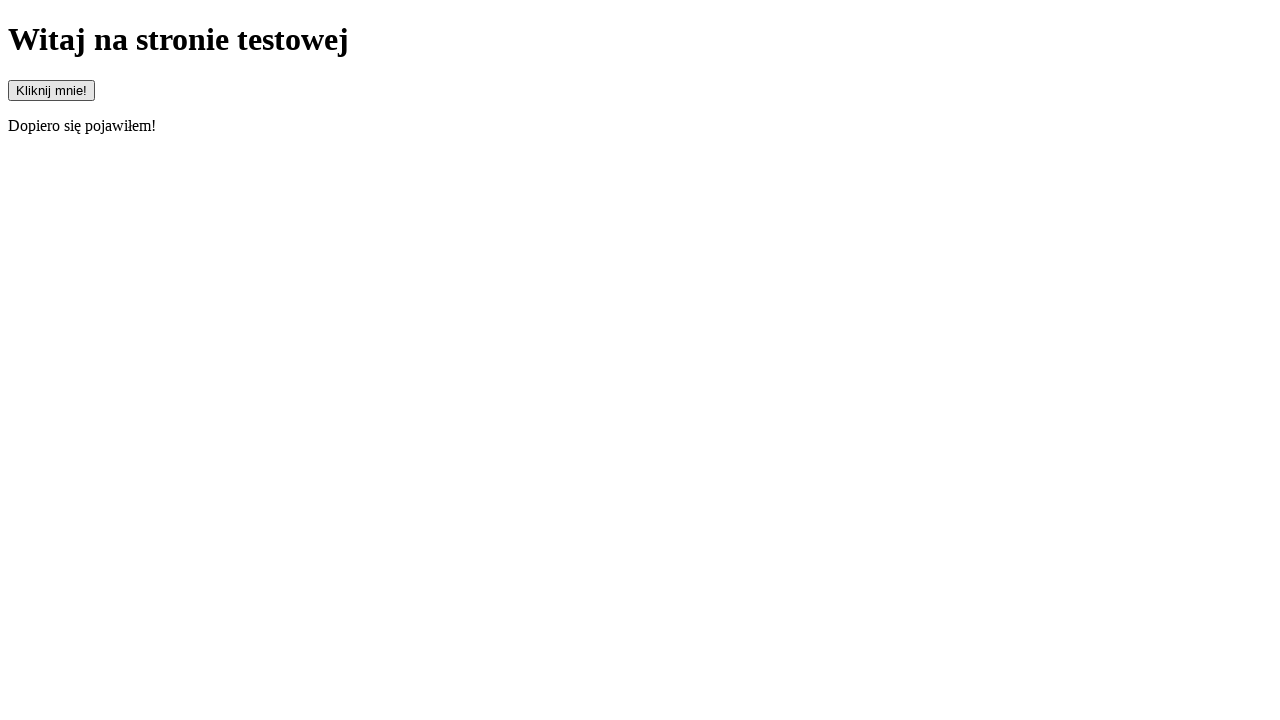

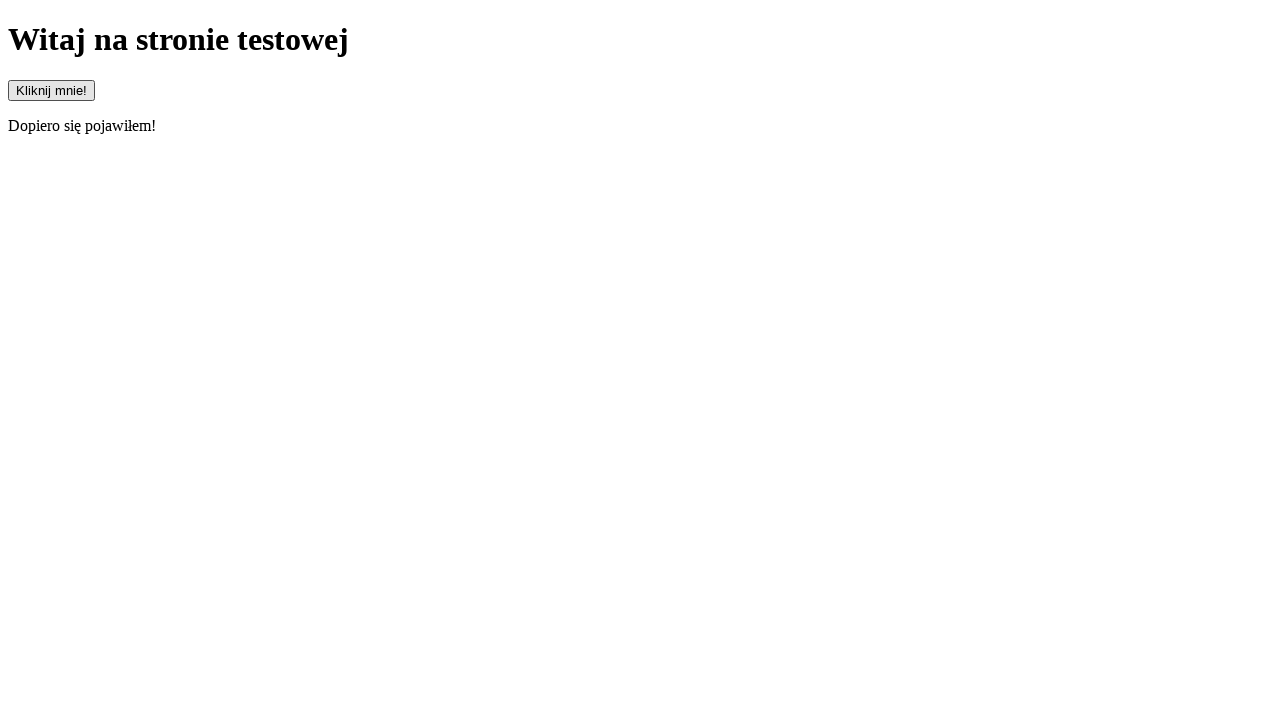